Tests keyboard key press functionality by sending the SPACE key to an input element and verifying the result text displays the correct key pressed.

Starting URL: http://the-internet.herokuapp.com/key_presses

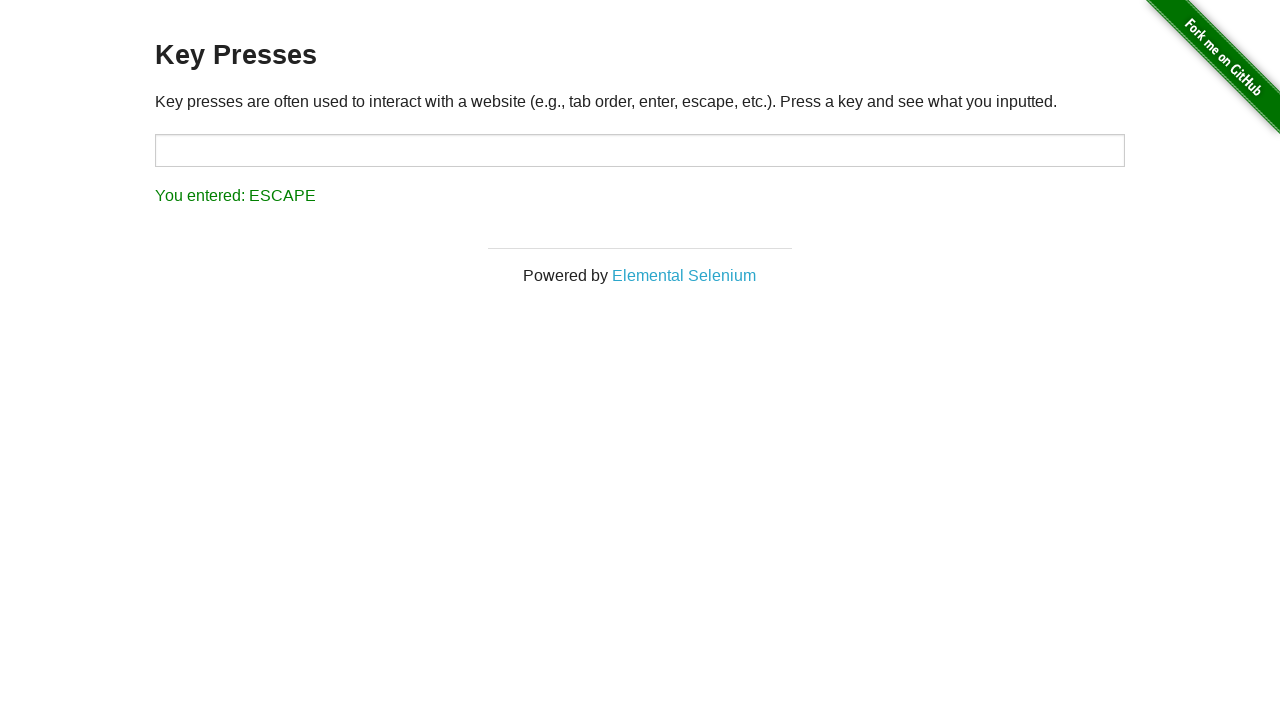

Pressed SPACE key on target input element on #target
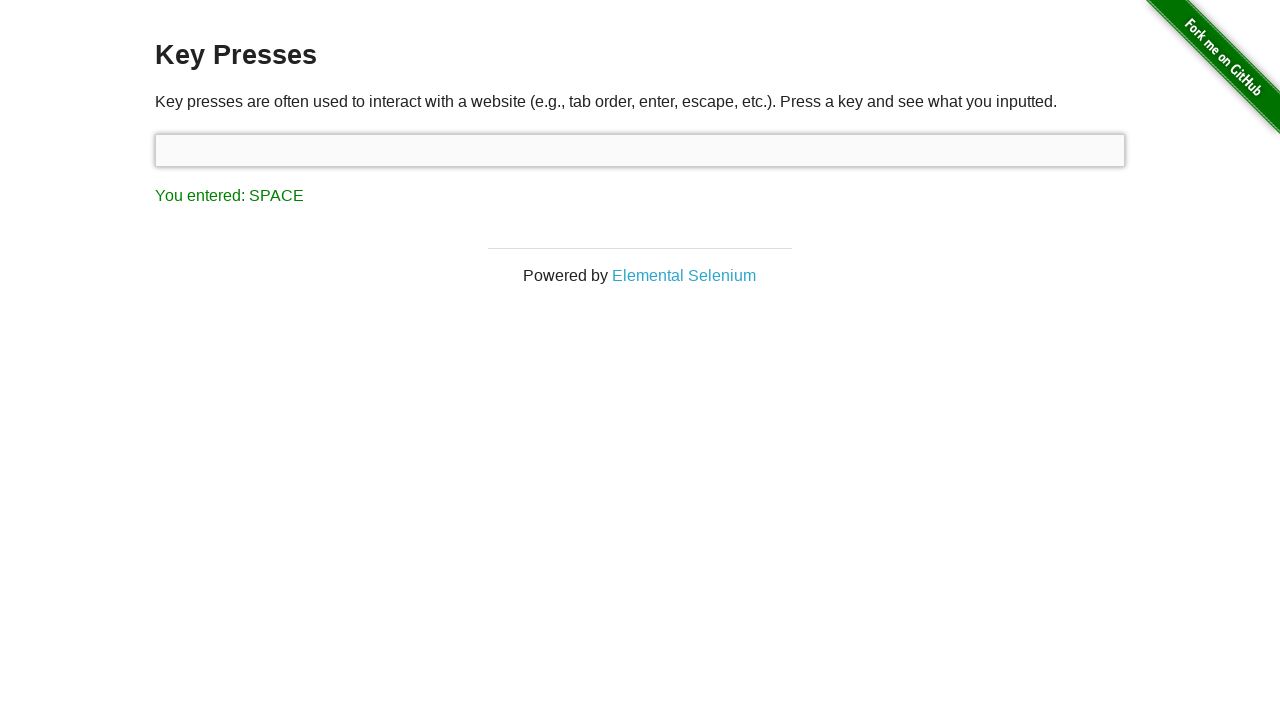

Waited for result element to appear
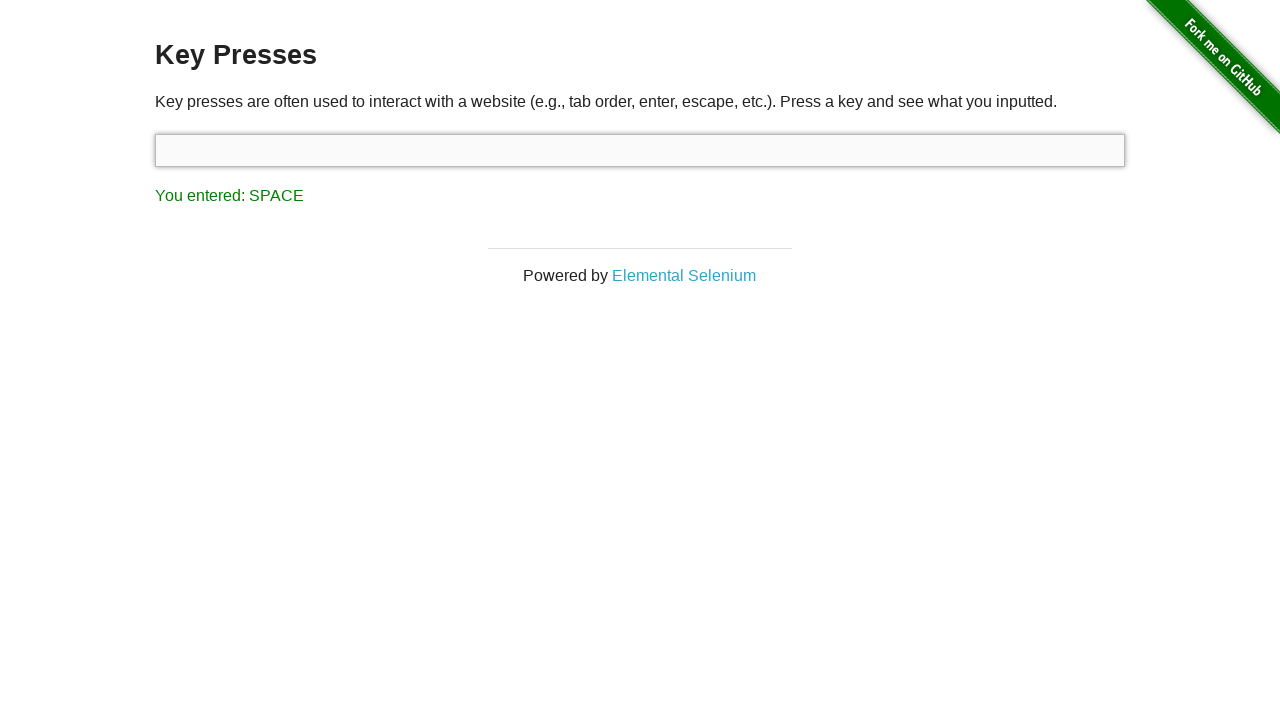

Retrieved result text content
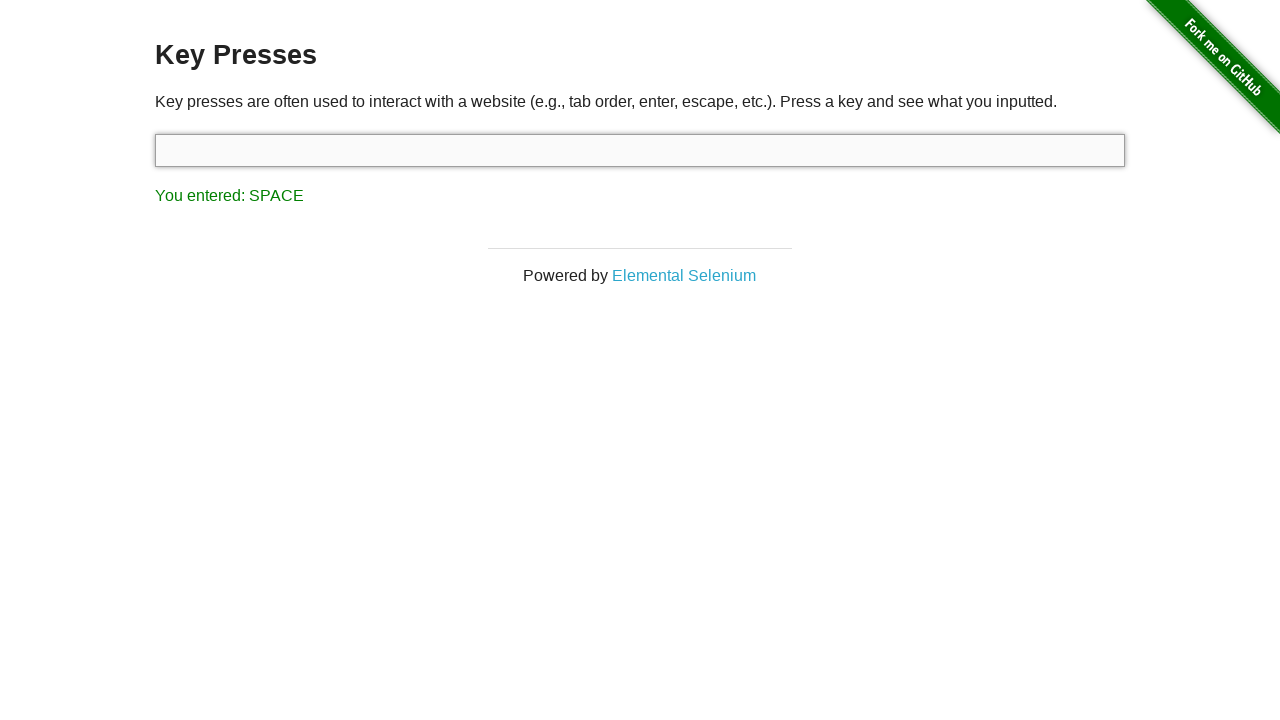

Verified result text shows 'You entered: SPACE'
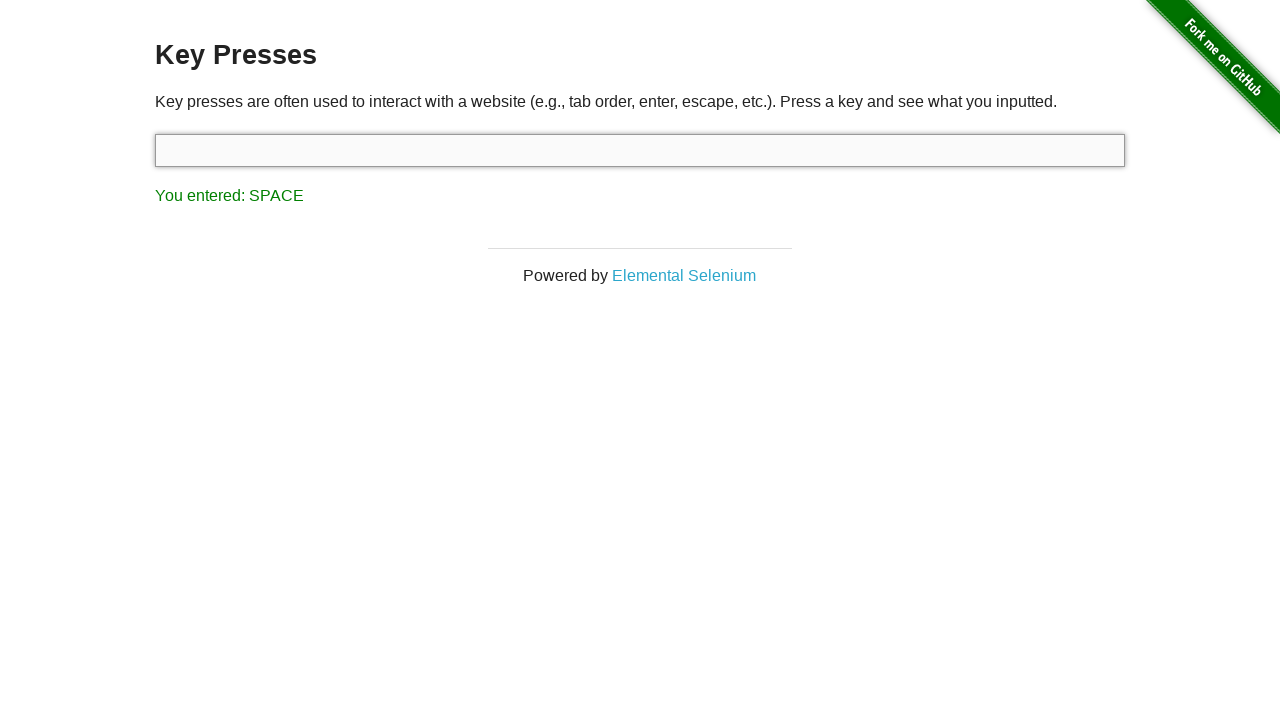

Pressed TAB key using keyboard
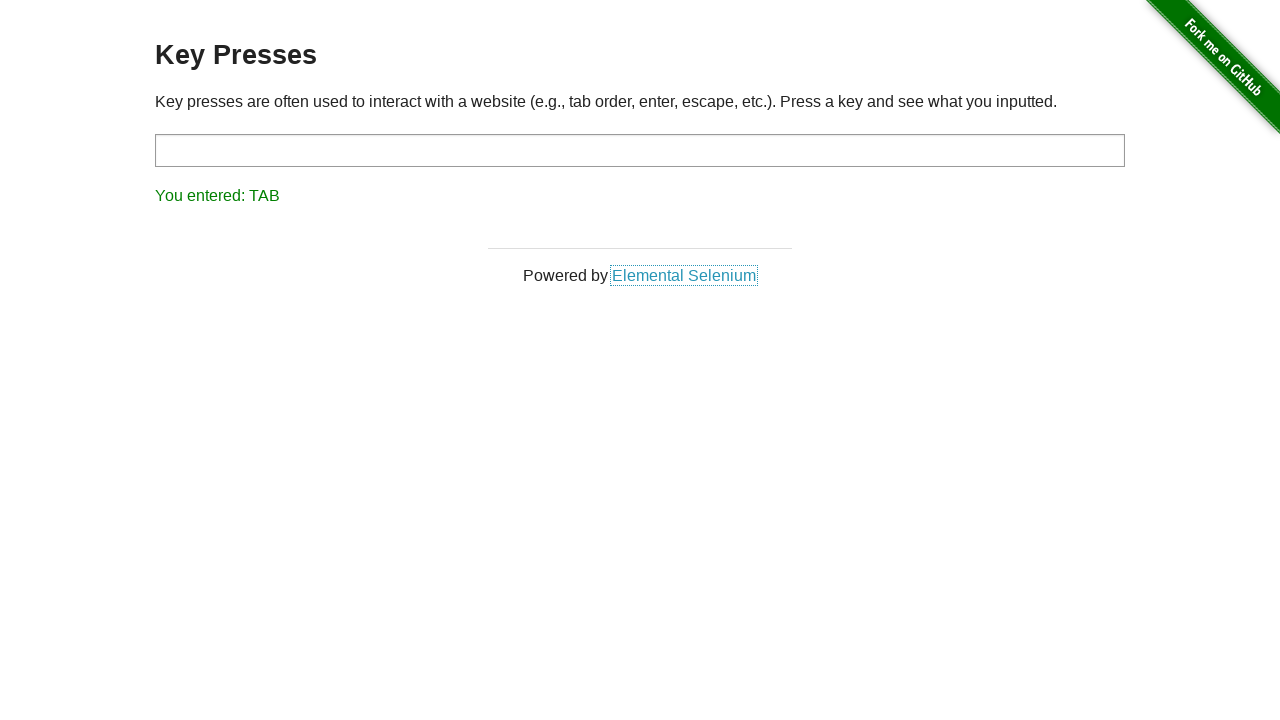

Retrieved result text content after TAB key press
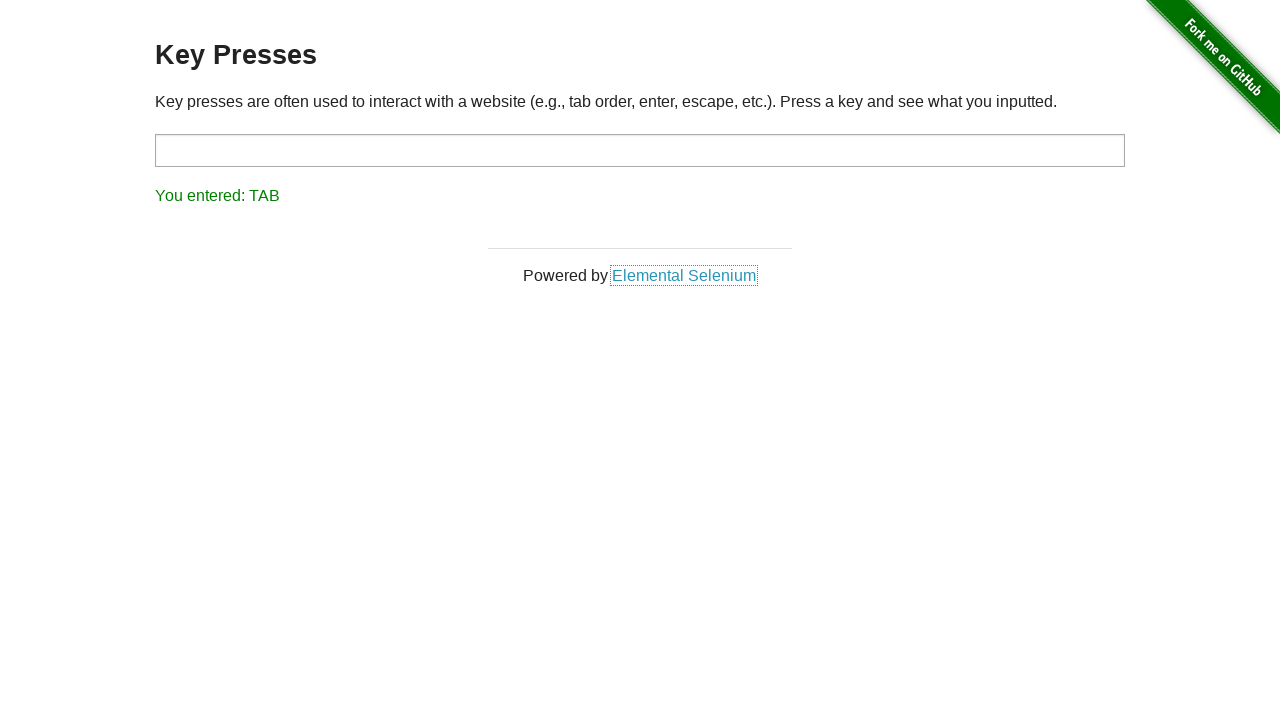

Verified result text shows 'You entered: TAB'
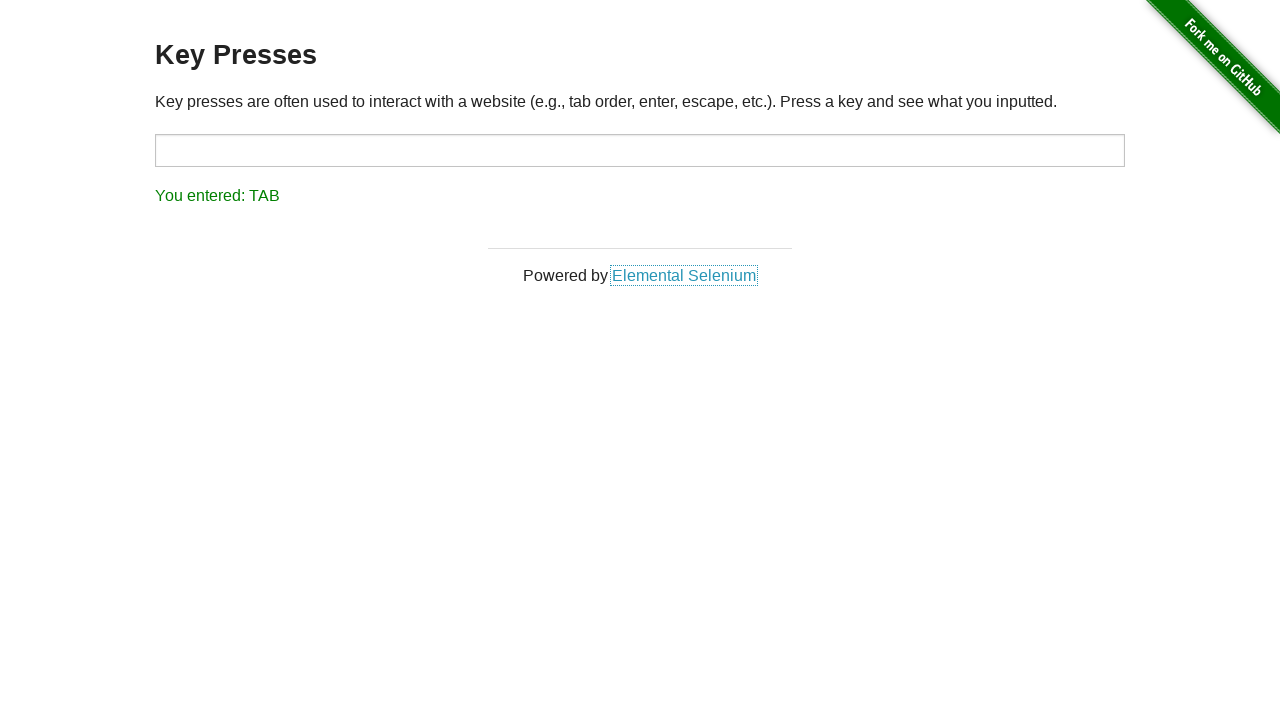

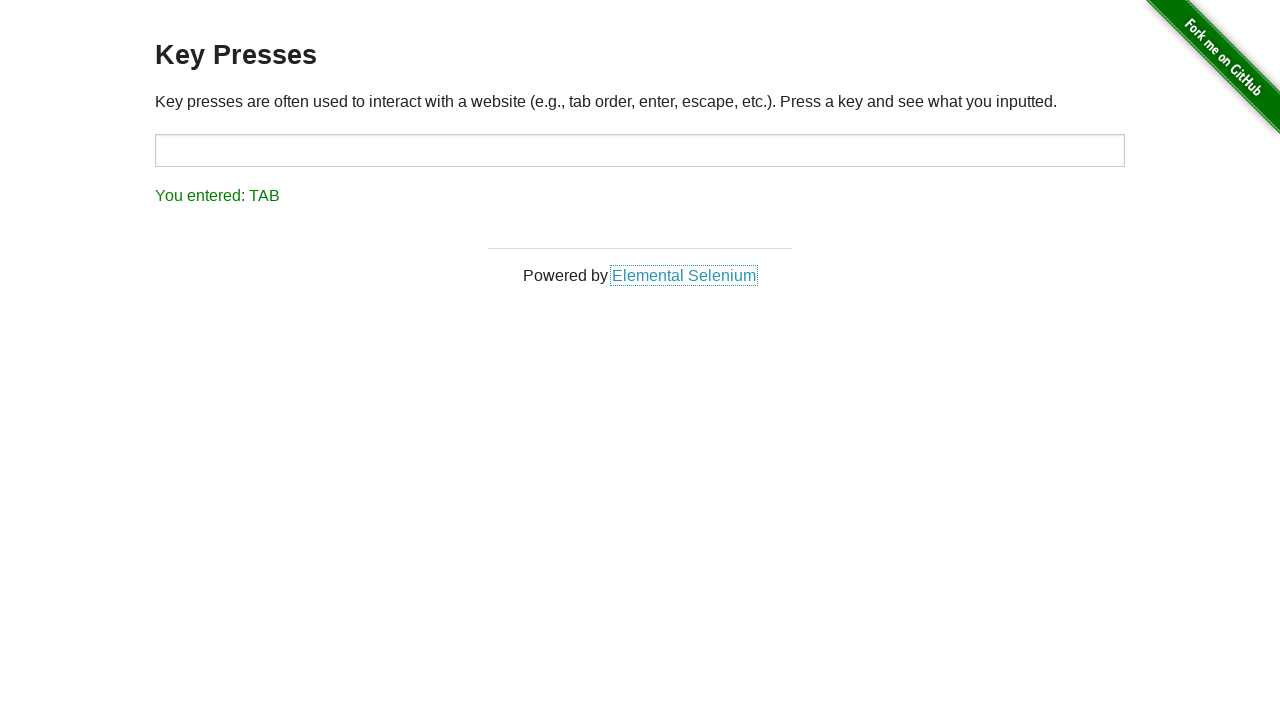